Tests context menu functionality by right-clicking an element, selecting a menu option, and handling the resulting alert dialog

Starting URL: https://swisnl.github.io/jQuery-contextMenu/demo.html

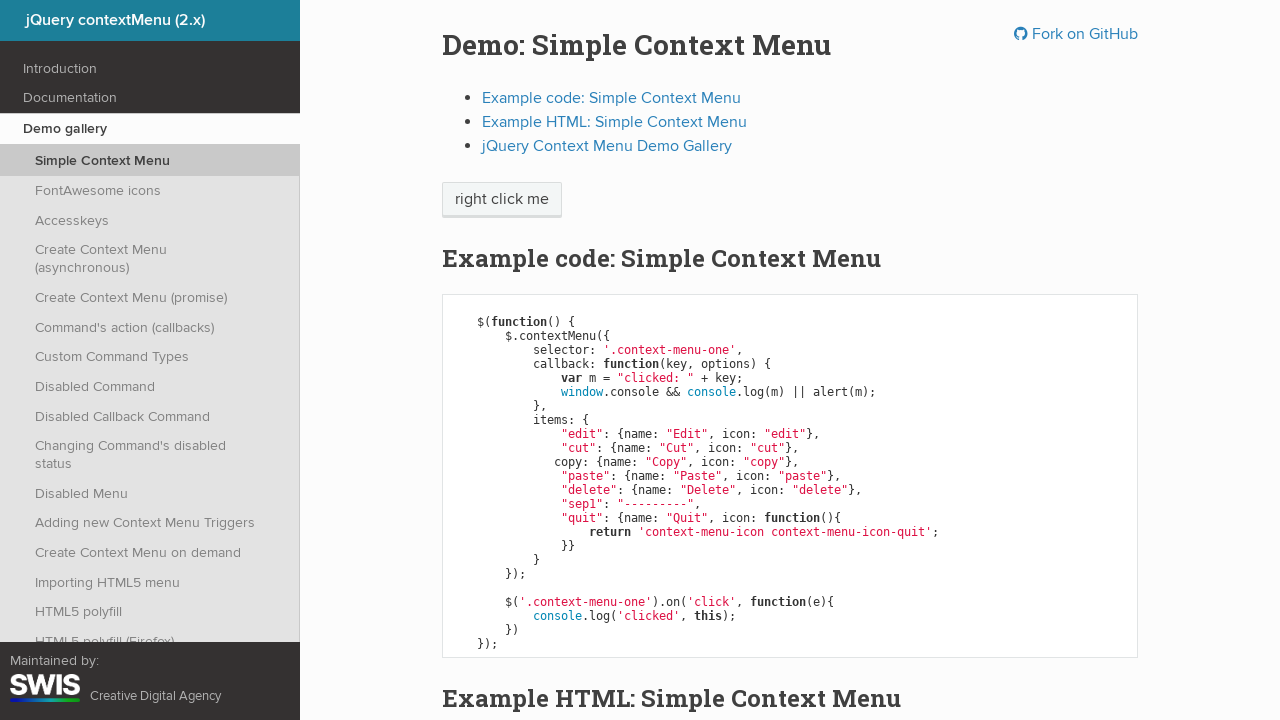

Right-clicked on 'right click me' element to open context menu at (502, 200) on //span[text()='right click me']
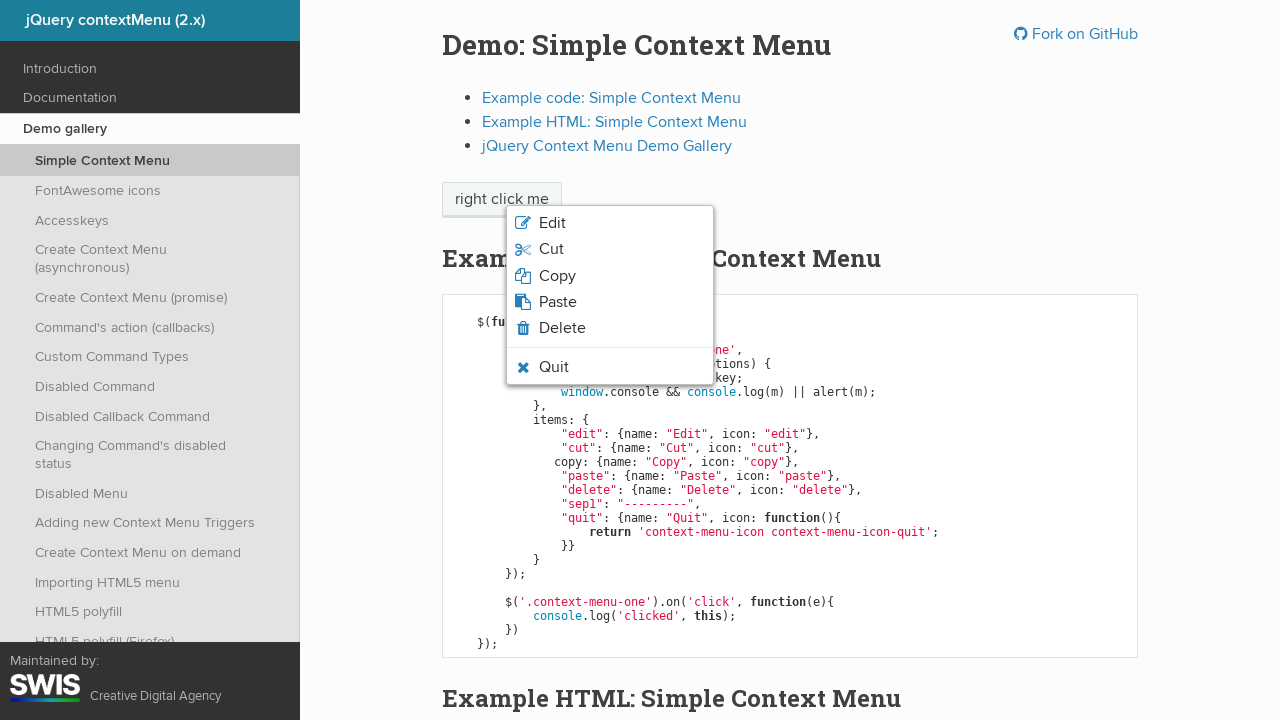

Clicked 'Copy' option in context menu at (557, 276) on xpath=//span[text()='Copy']
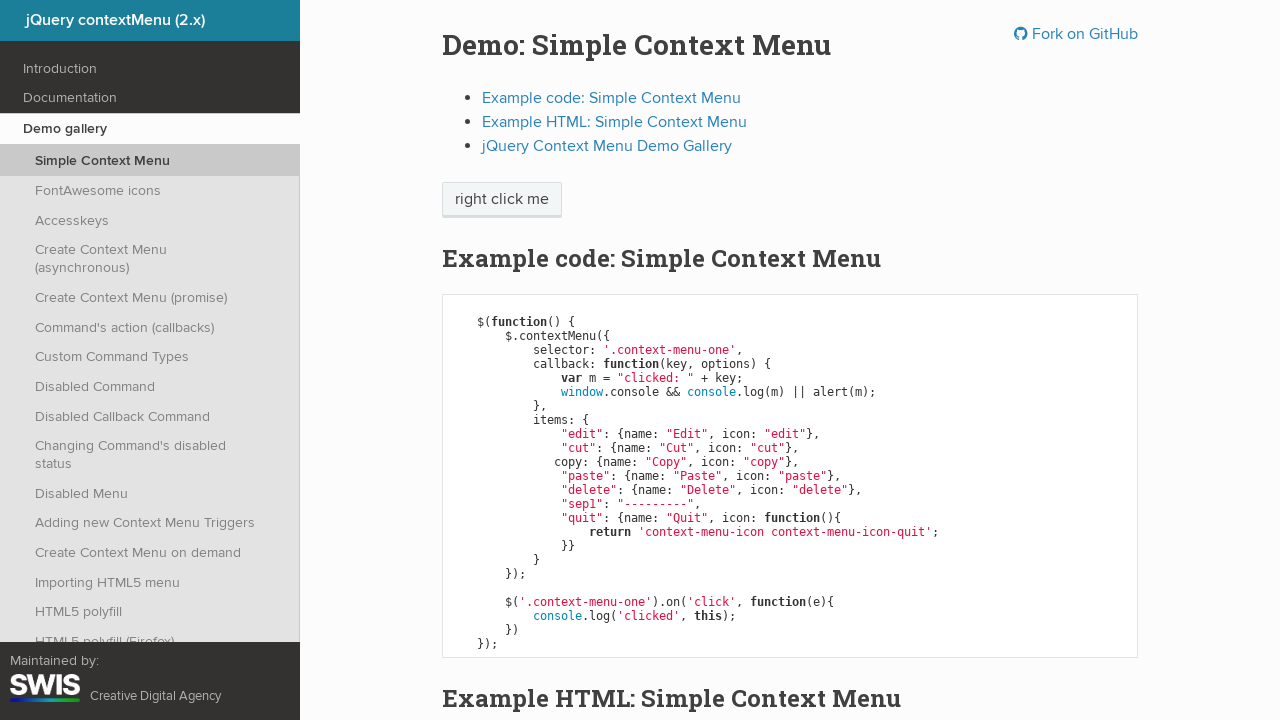

Set up alert dialog handler to accept dialogs
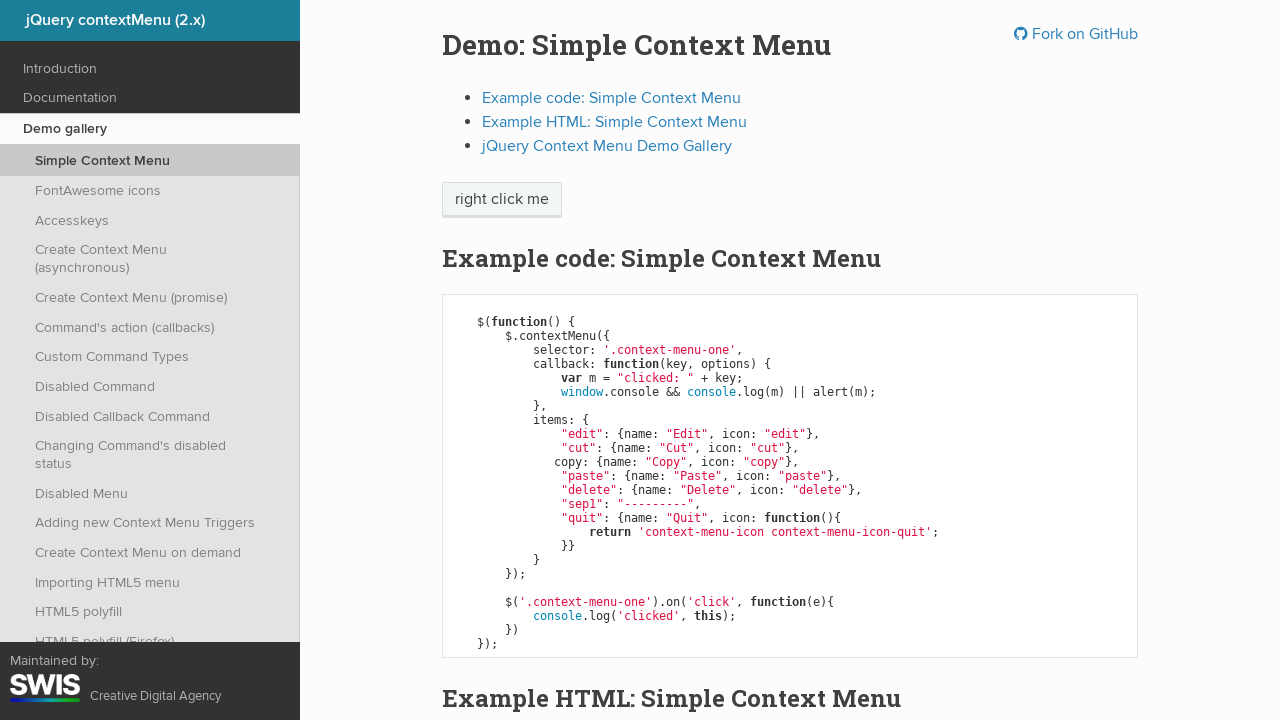

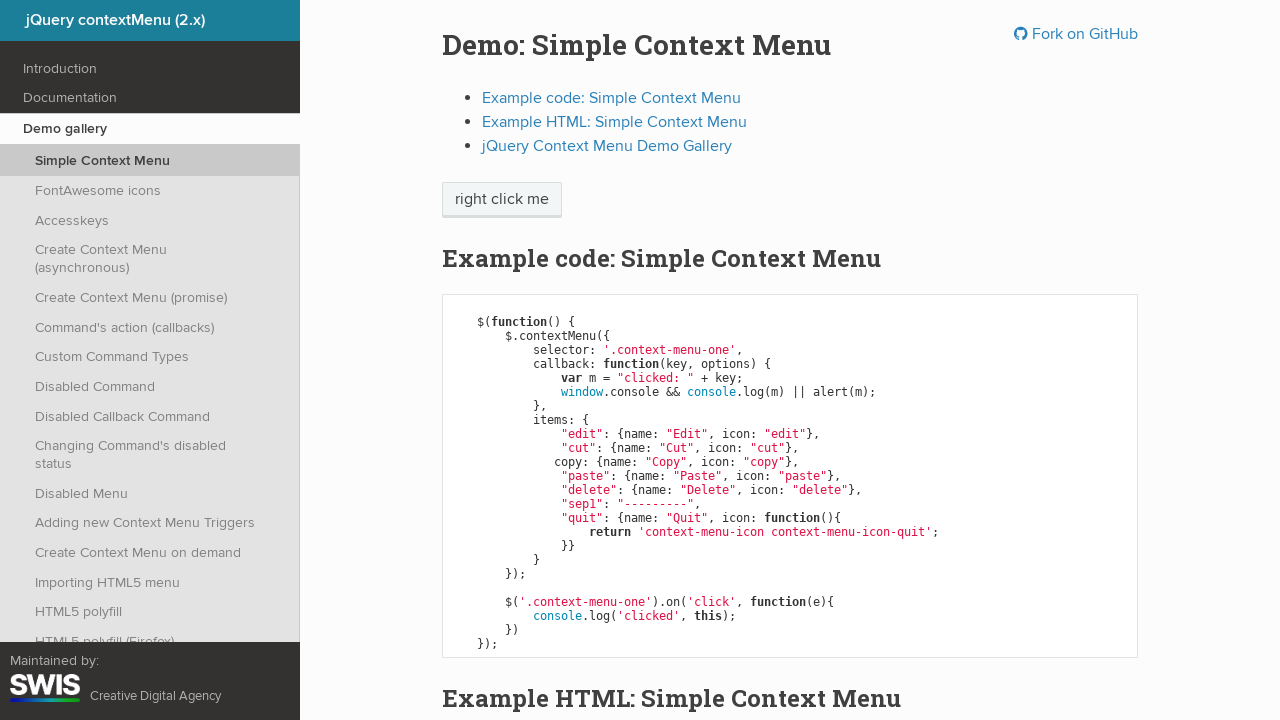